Tests modal dialog functionality by opening small and large modals and verifying their content

Starting URL: https://demoqa.com/modal-dialogs

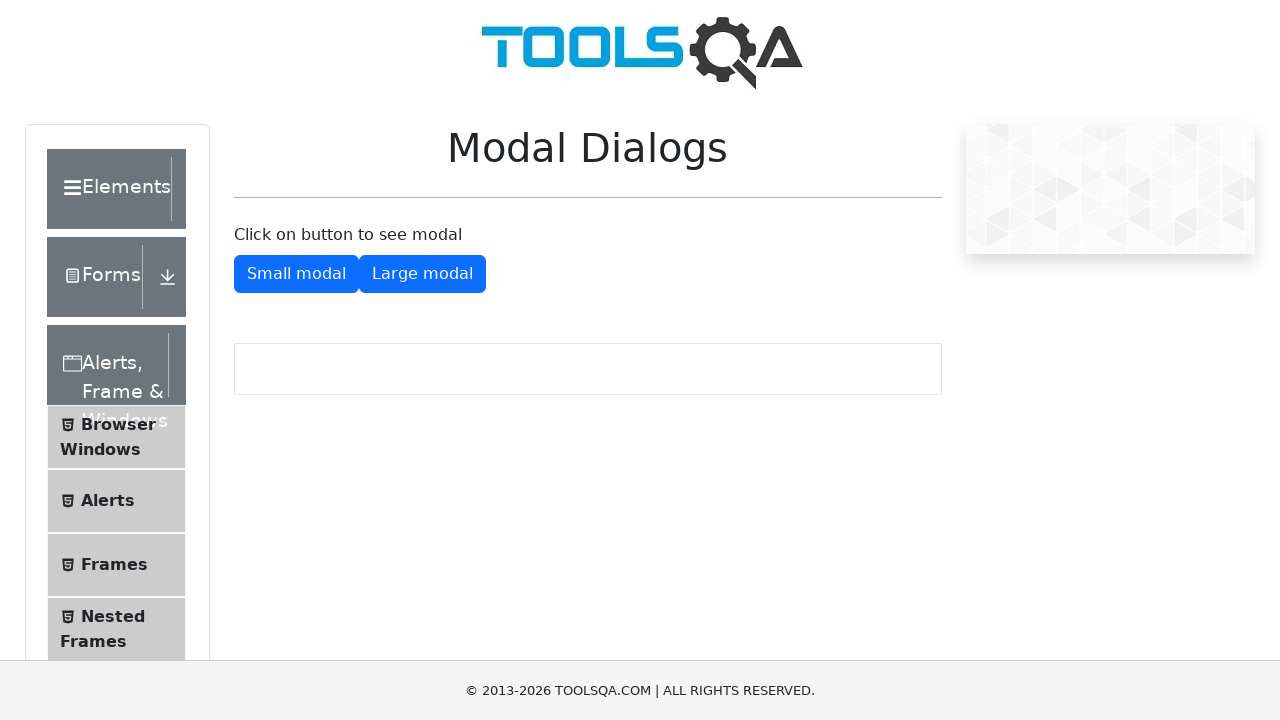

Small Modal button loaded and ready
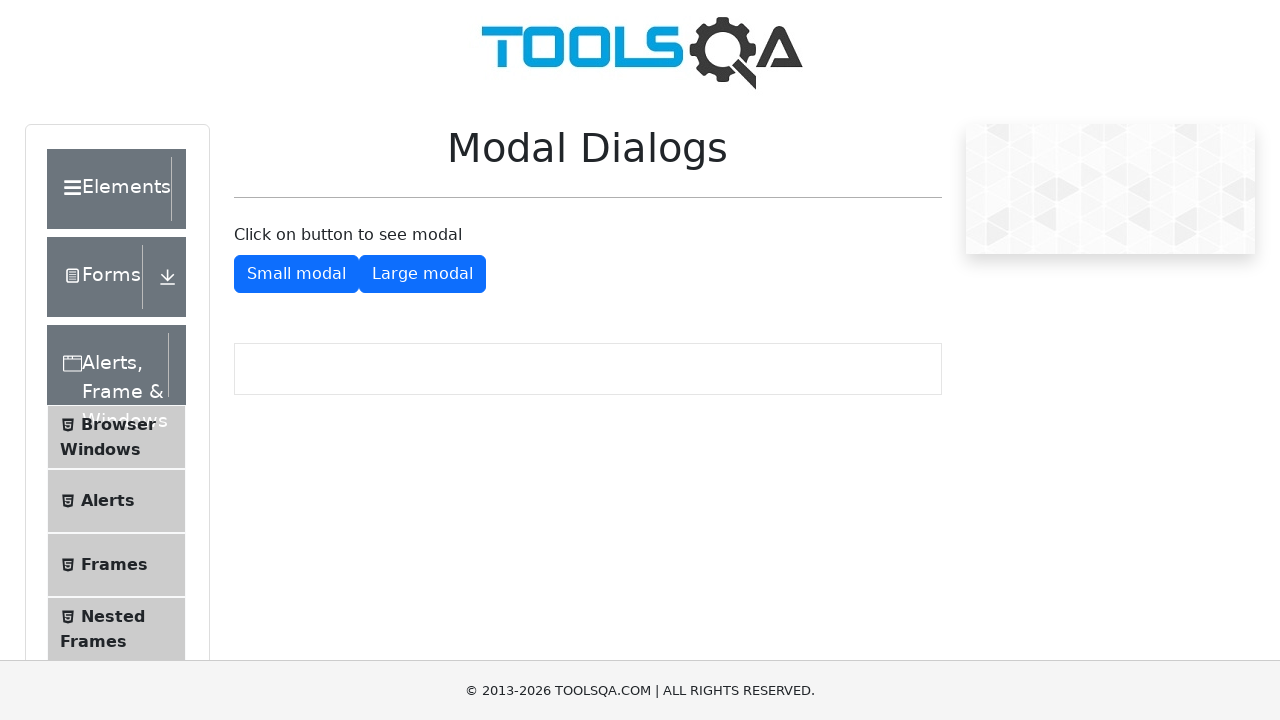

Clicked the Small Modal button at (296, 274) on #showSmallModal
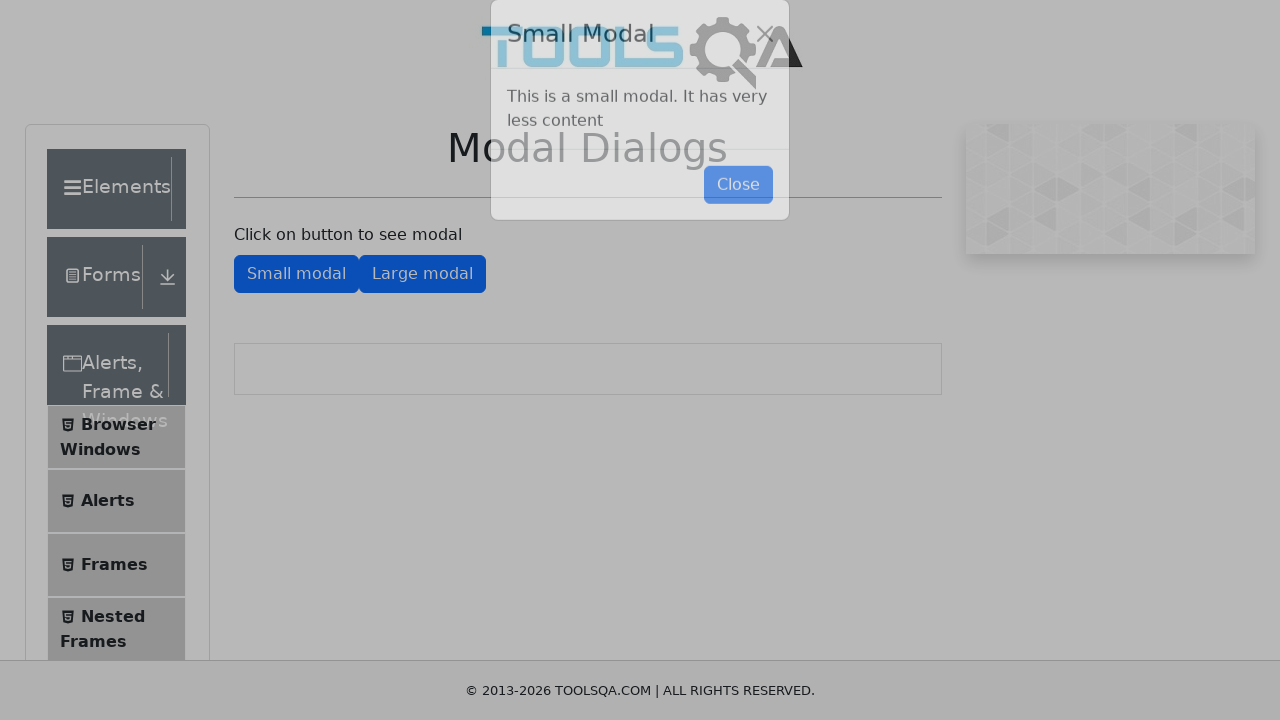

Small modal content appeared
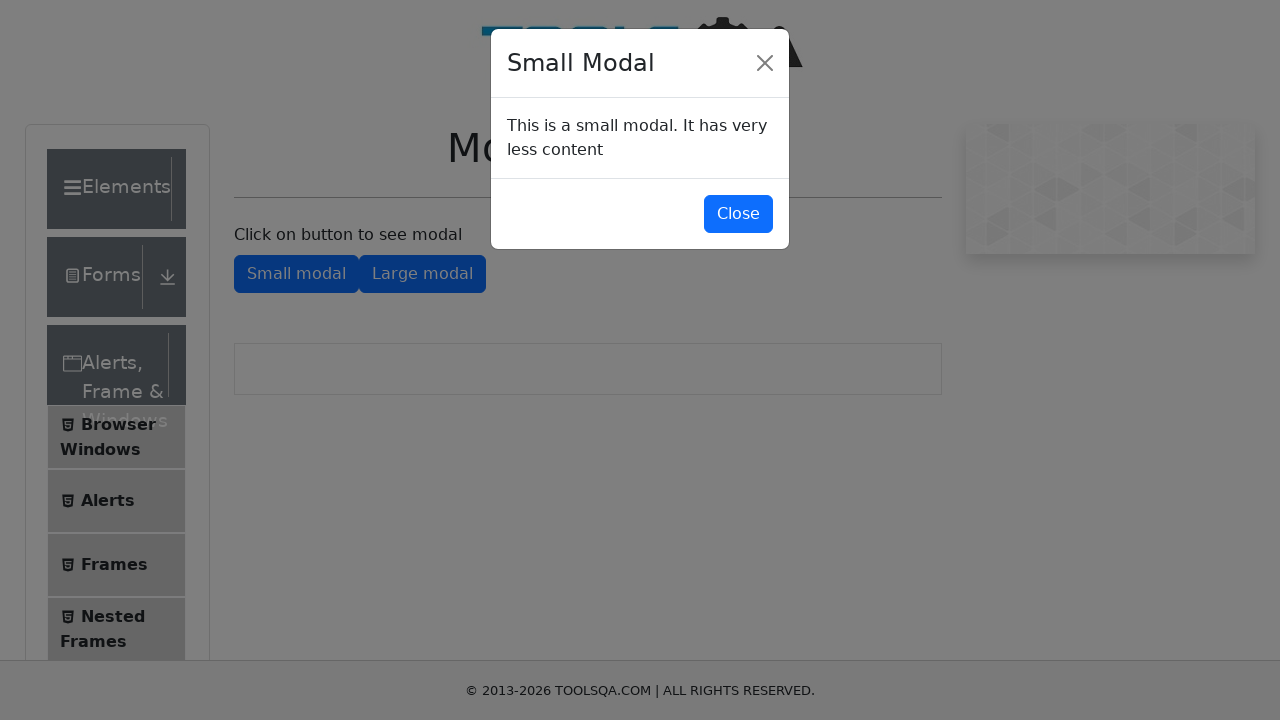

Small modal body content loaded
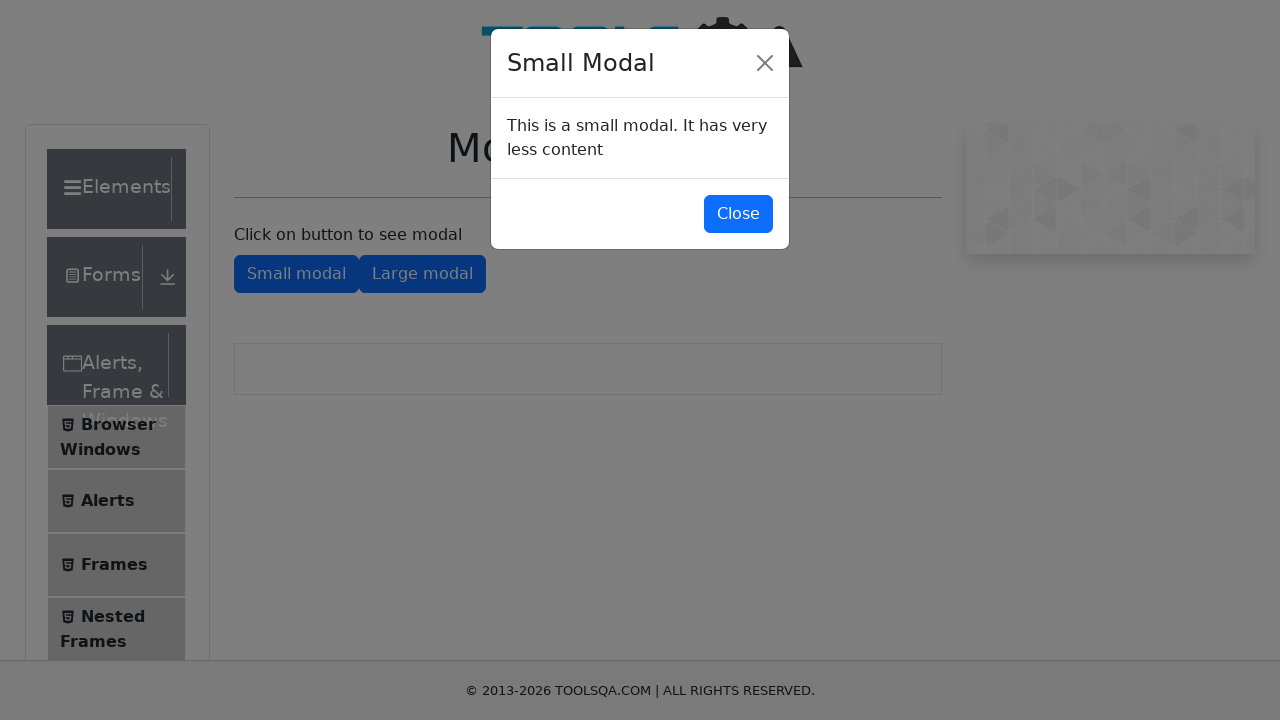

Clicked the close button on small modal at (738, 214) on #closeSmallModal
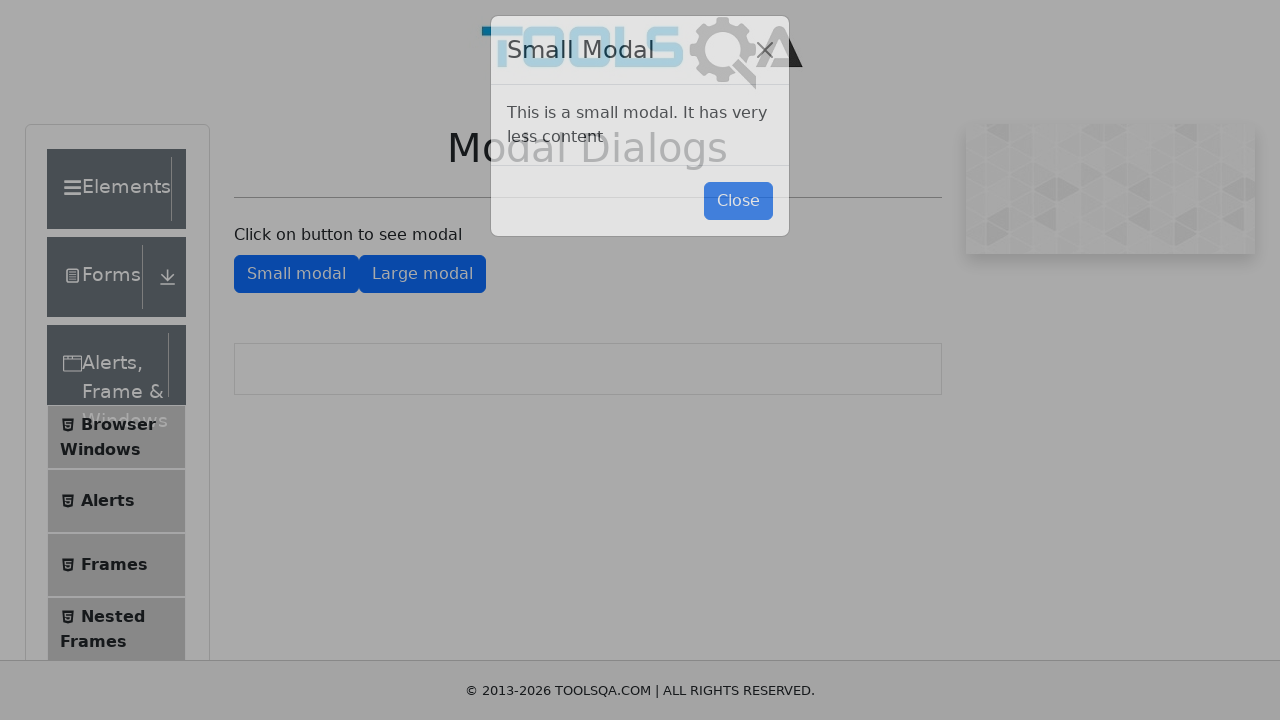

Small modal closed and hidden
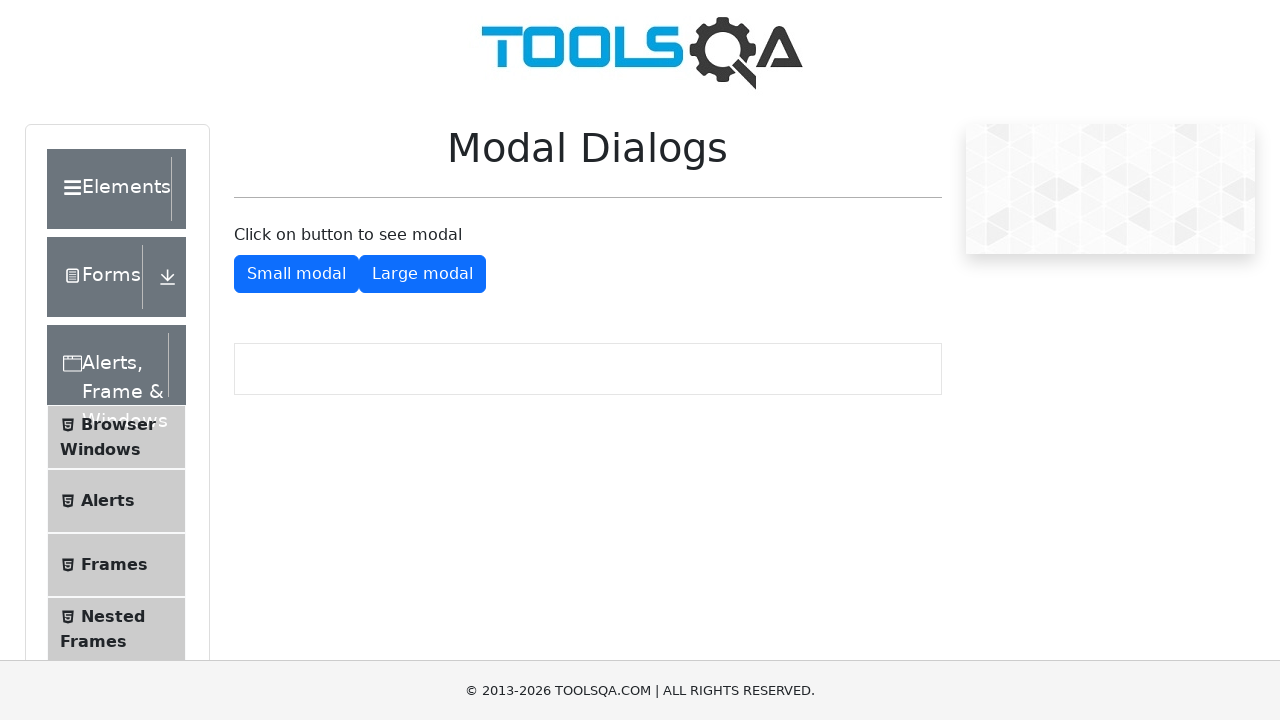

Clicked the Large Modal button at (422, 274) on #showLargeModal
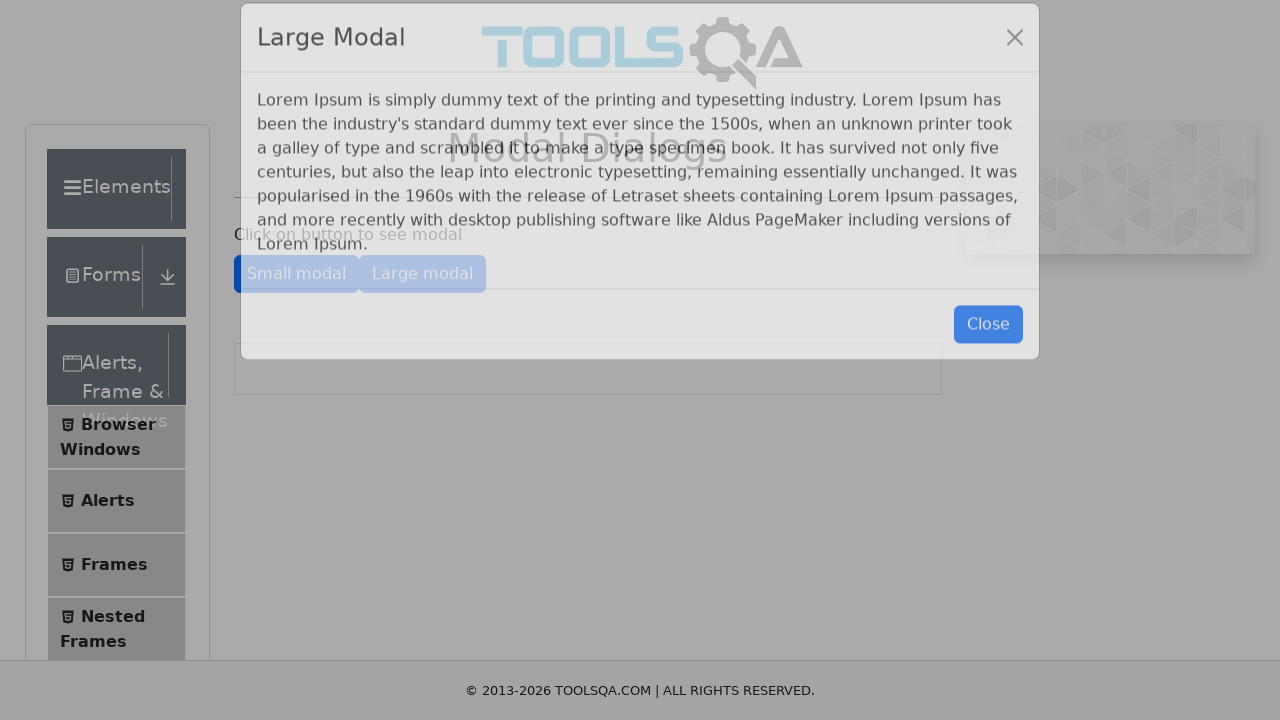

Large modal content appeared
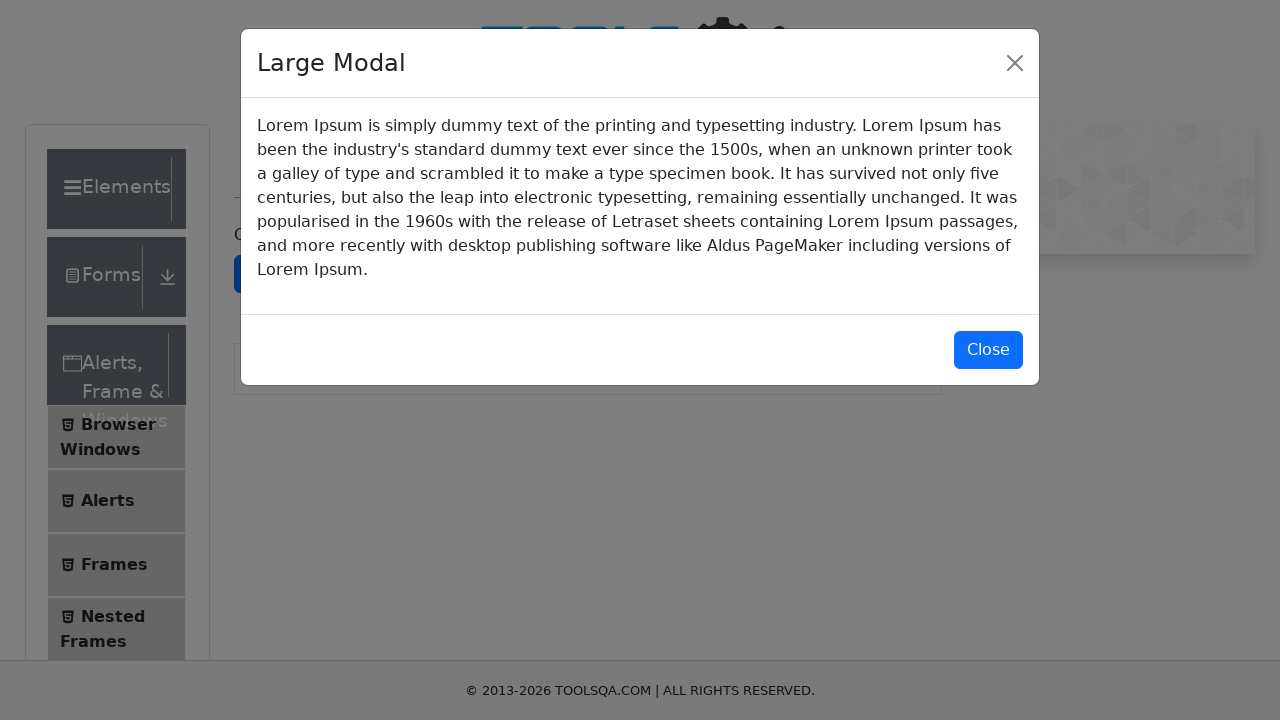

Large modal body content loaded
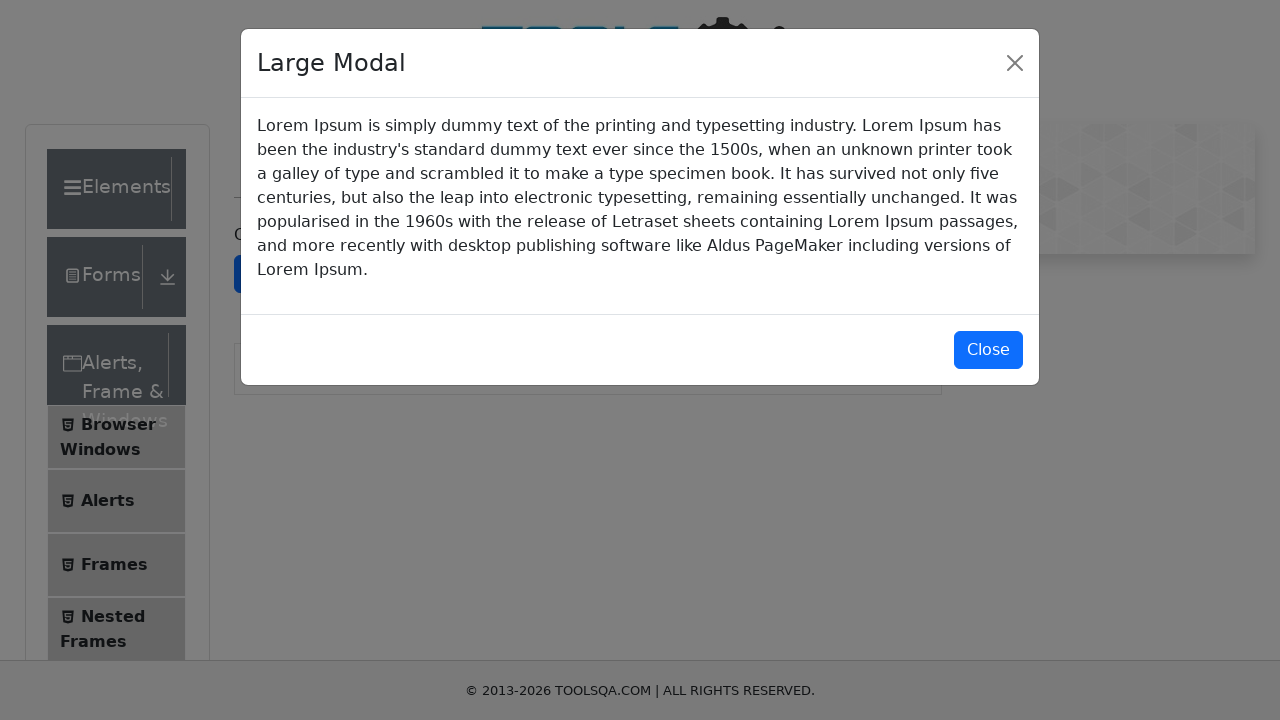

Clicked the close button on large modal at (988, 350) on #closeLargeModal
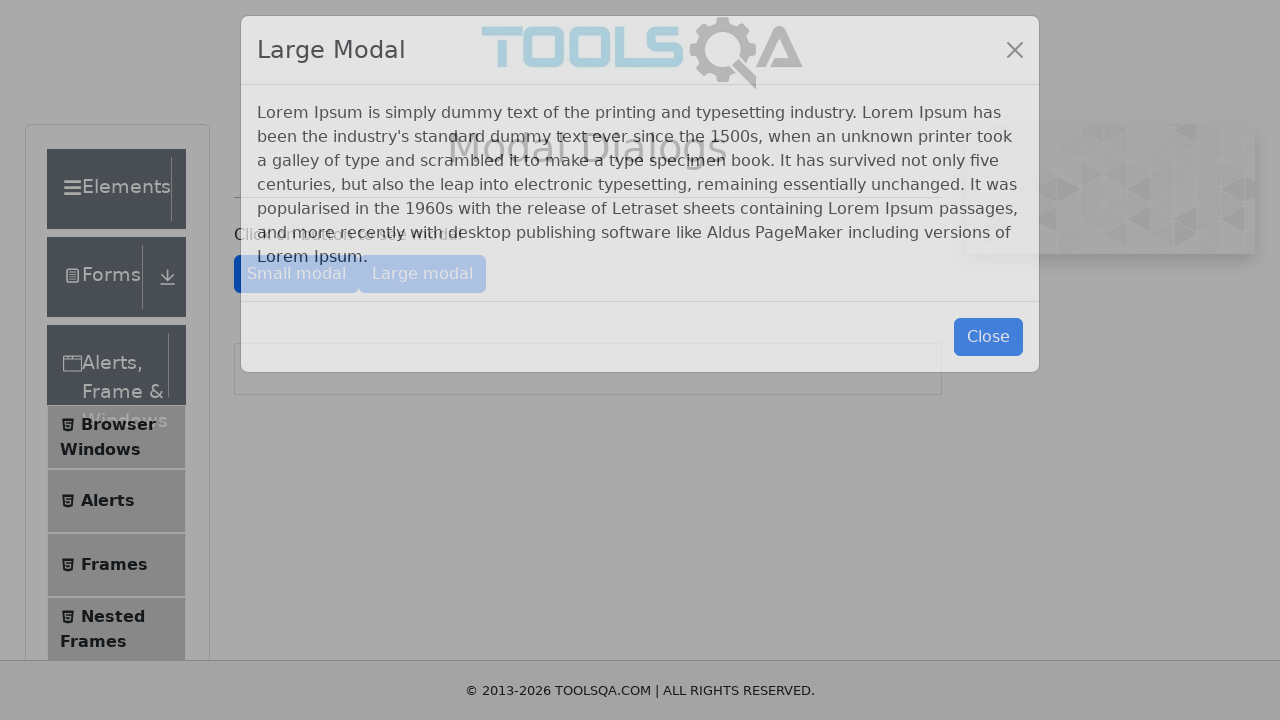

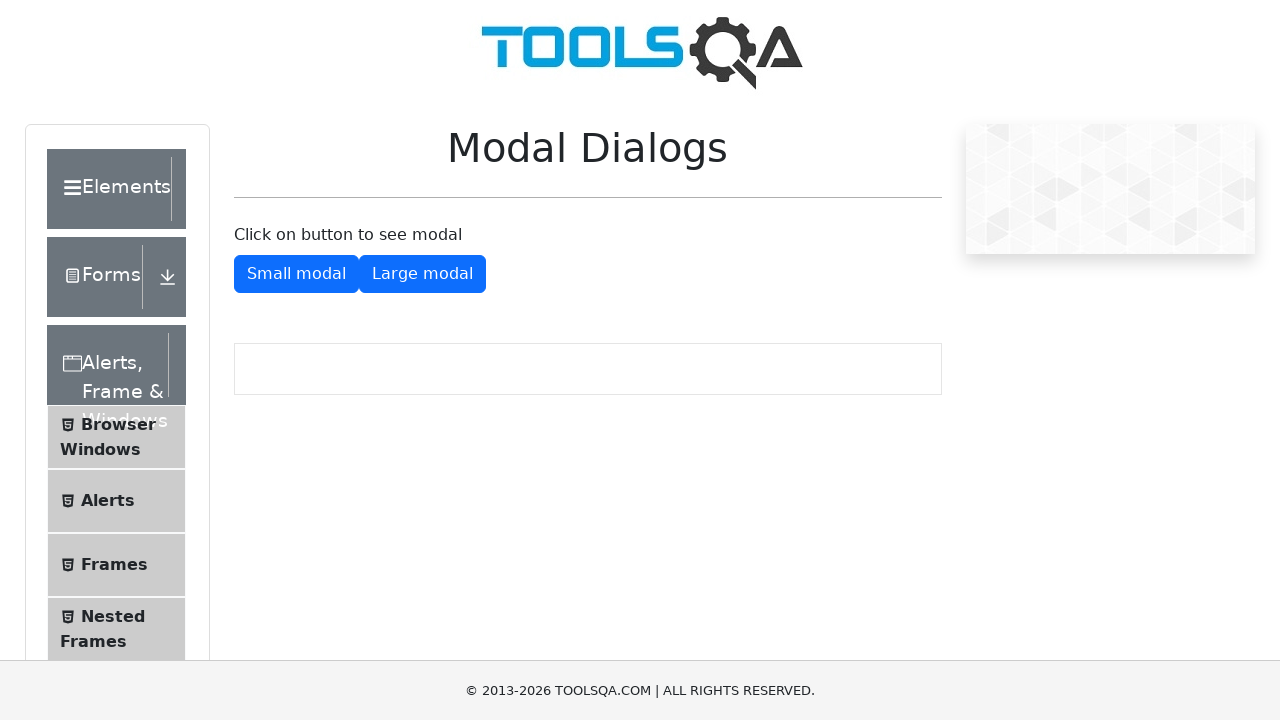